Tests navigation menu hover functionality by hovering over a main menu item to reveal a dropdown submenu, then clicking on a submenu option.

Starting URL: https://www.mortgagecalculator.org/

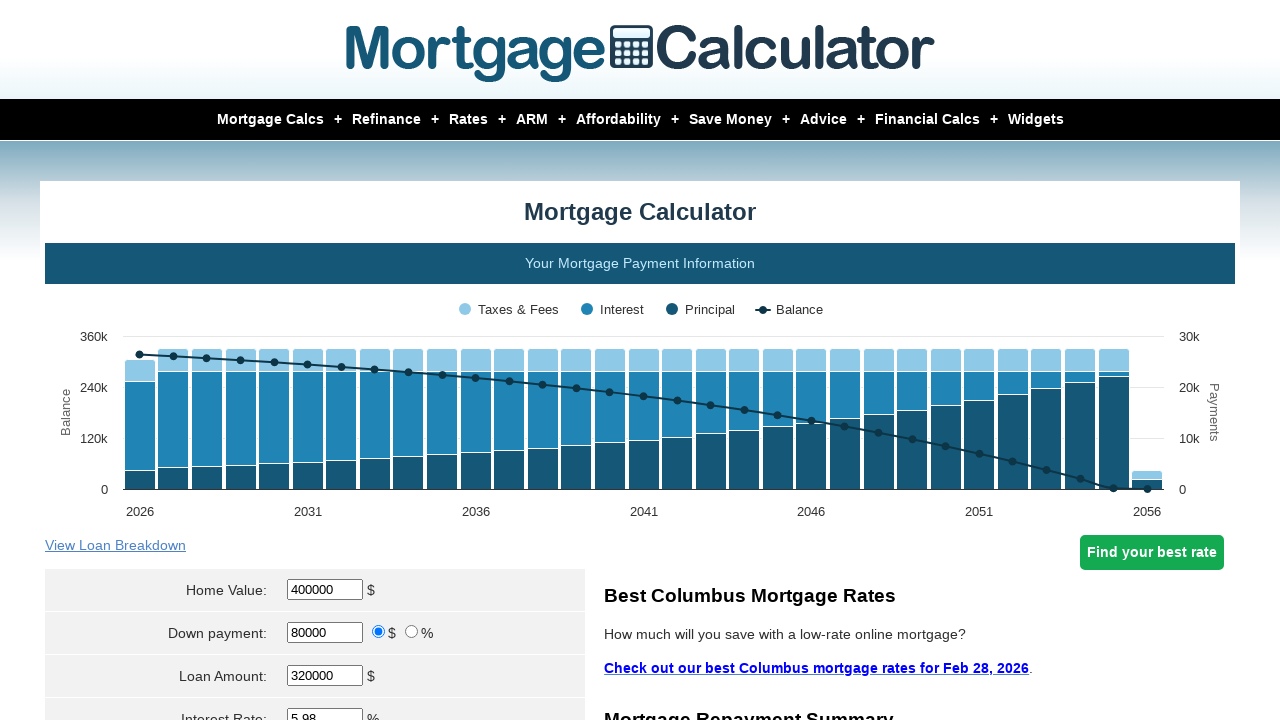

Hovered over main navigation menu item to reveal dropdown submenu at (270, 120) on xpath=//html/body/section/section/div/div/nav/ul/li[1]/a
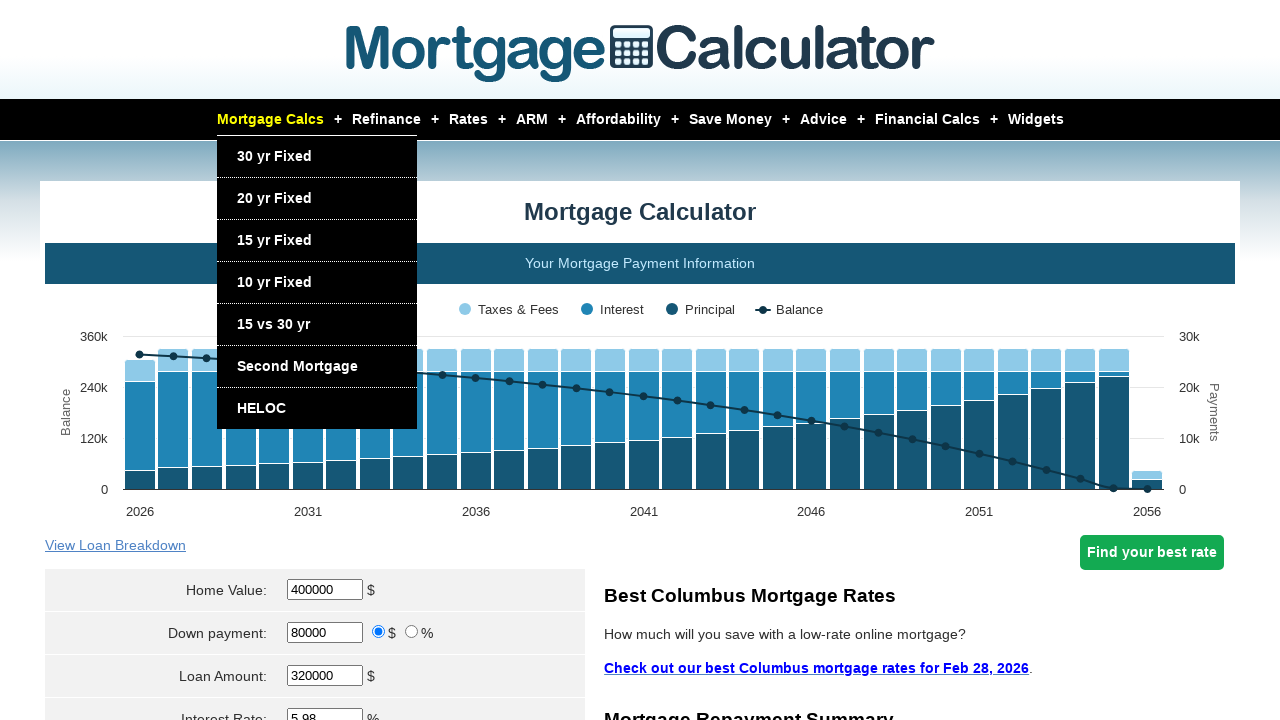

Clicked on the 4th submenu option in the dropdown at (274, 282) on xpath=//html/body/section/section/div/div/nav/ul/li[1]/ul/li[4]/a
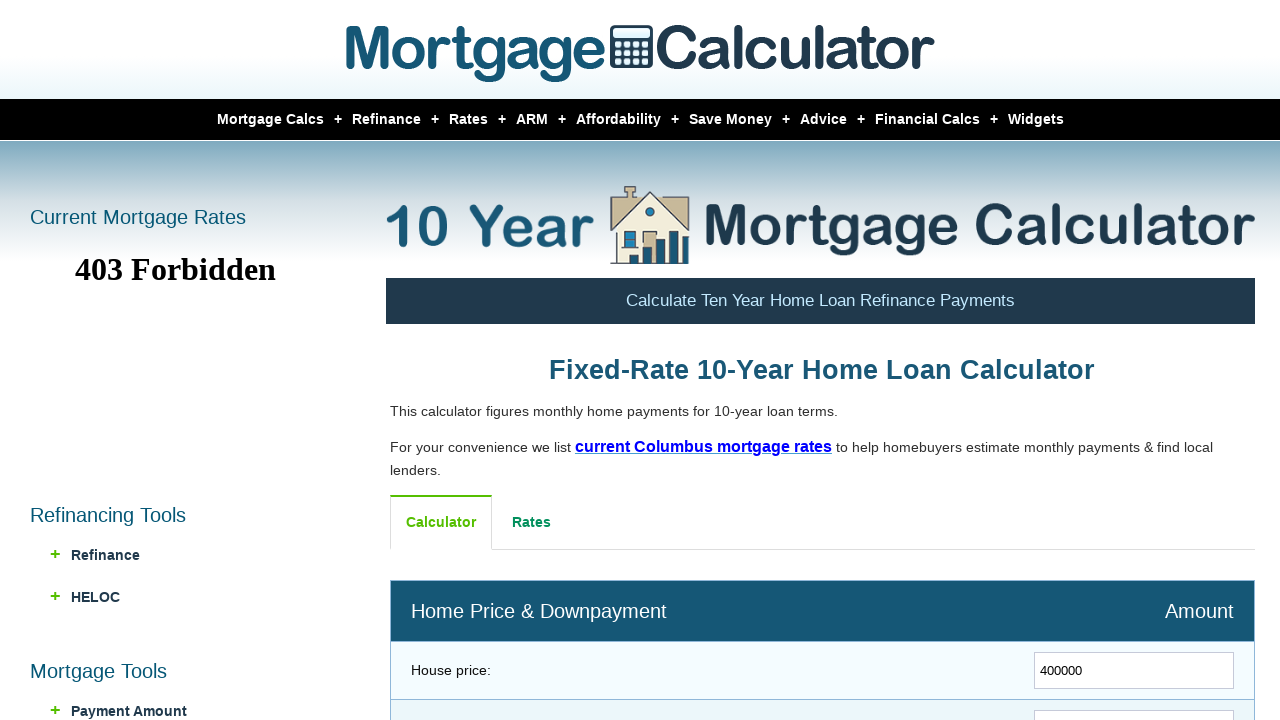

Page load completed after clicking submenu option
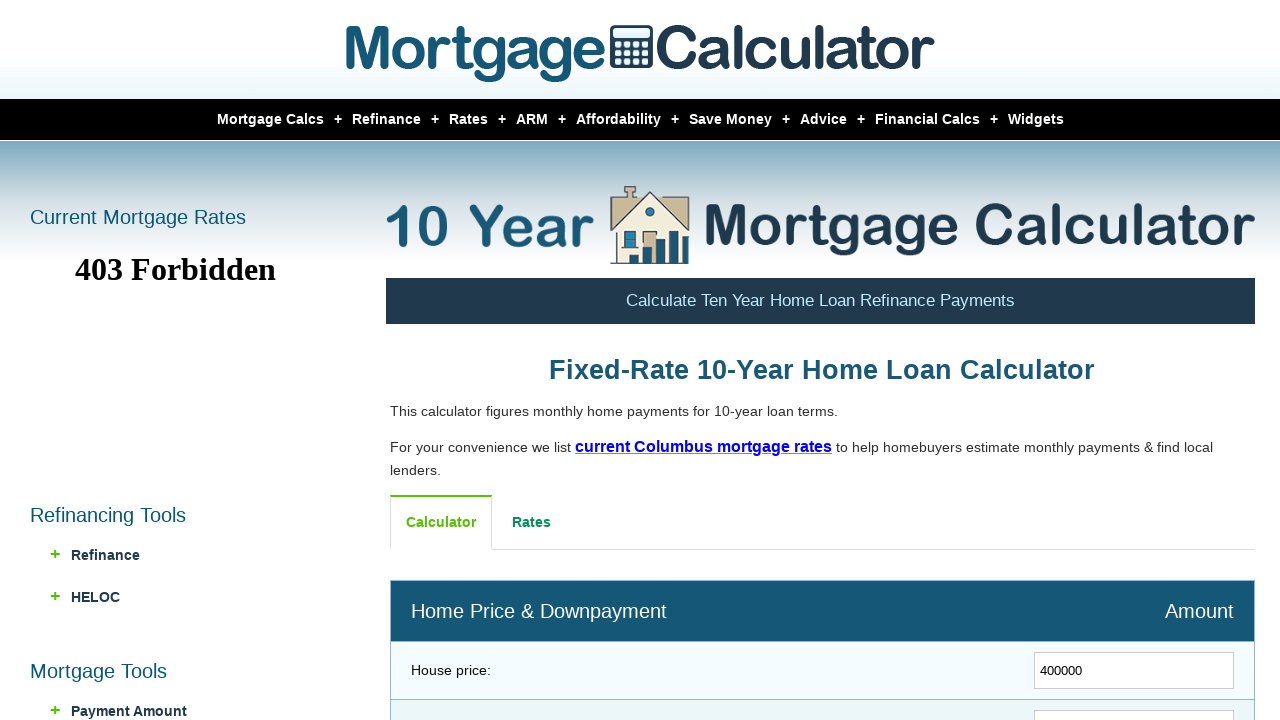

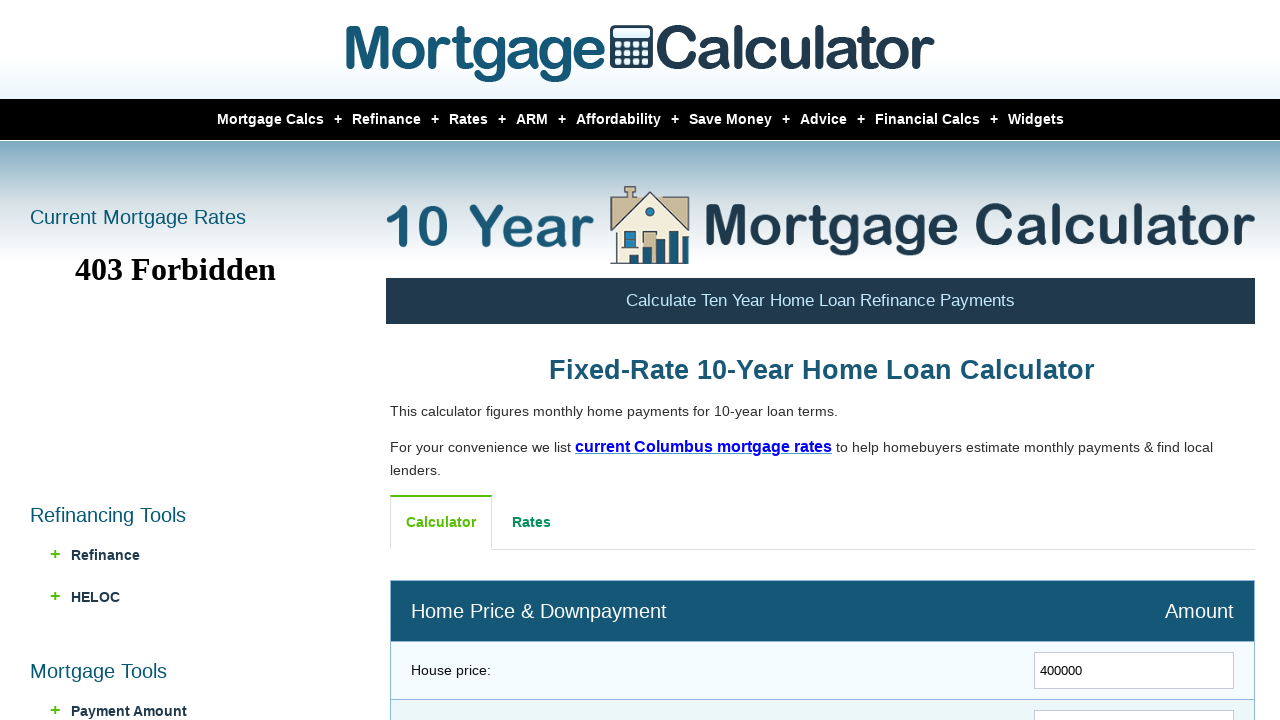